Tests horizontal scrolling functionality by navigating to a dashboard page and scrolling to the right using JavaScript execution

Starting URL: https://dashboards.handmadeinteractive.com/jasonlove/

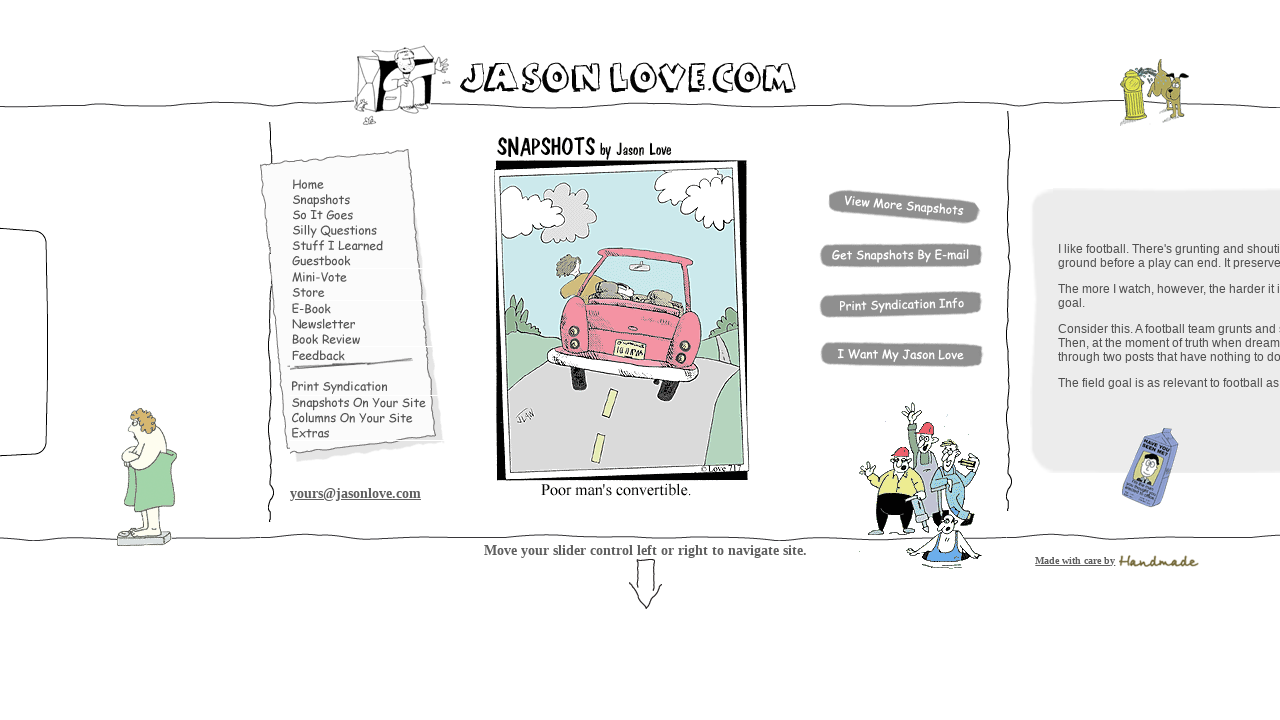

Navigated to dashboard page and waited for DOM to load
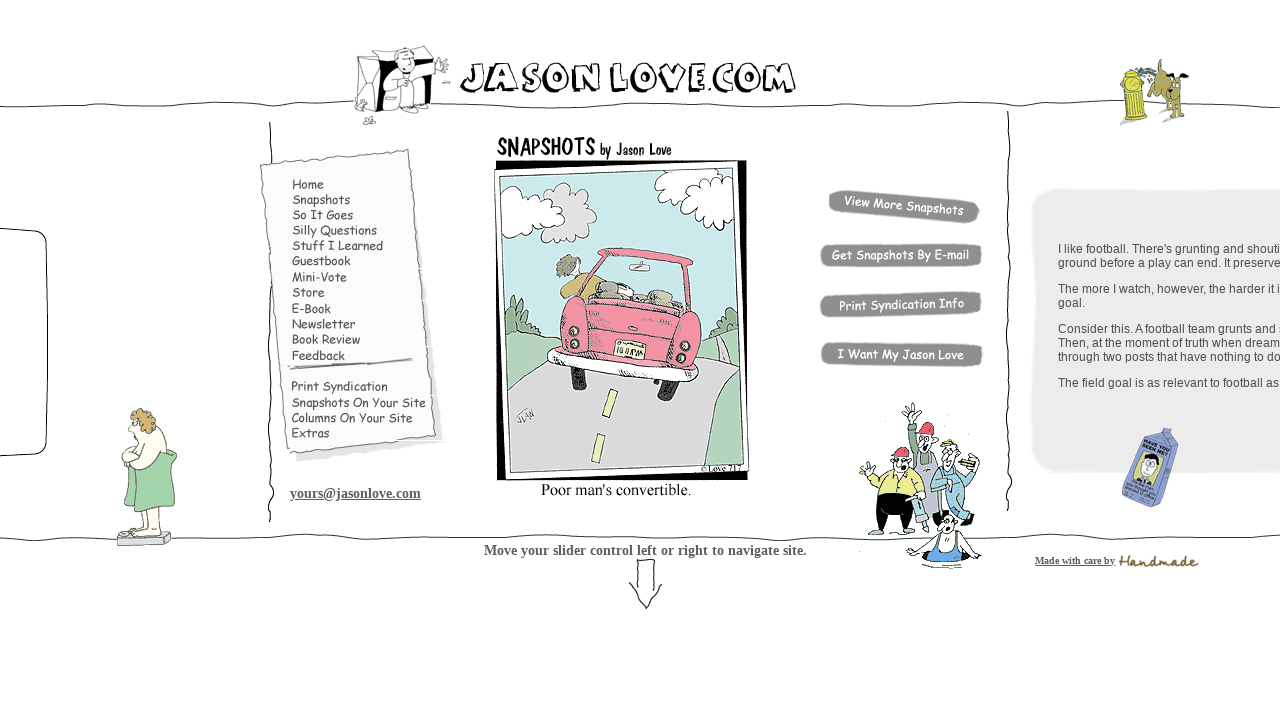

Scrolled right by 5000 pixels using JavaScript
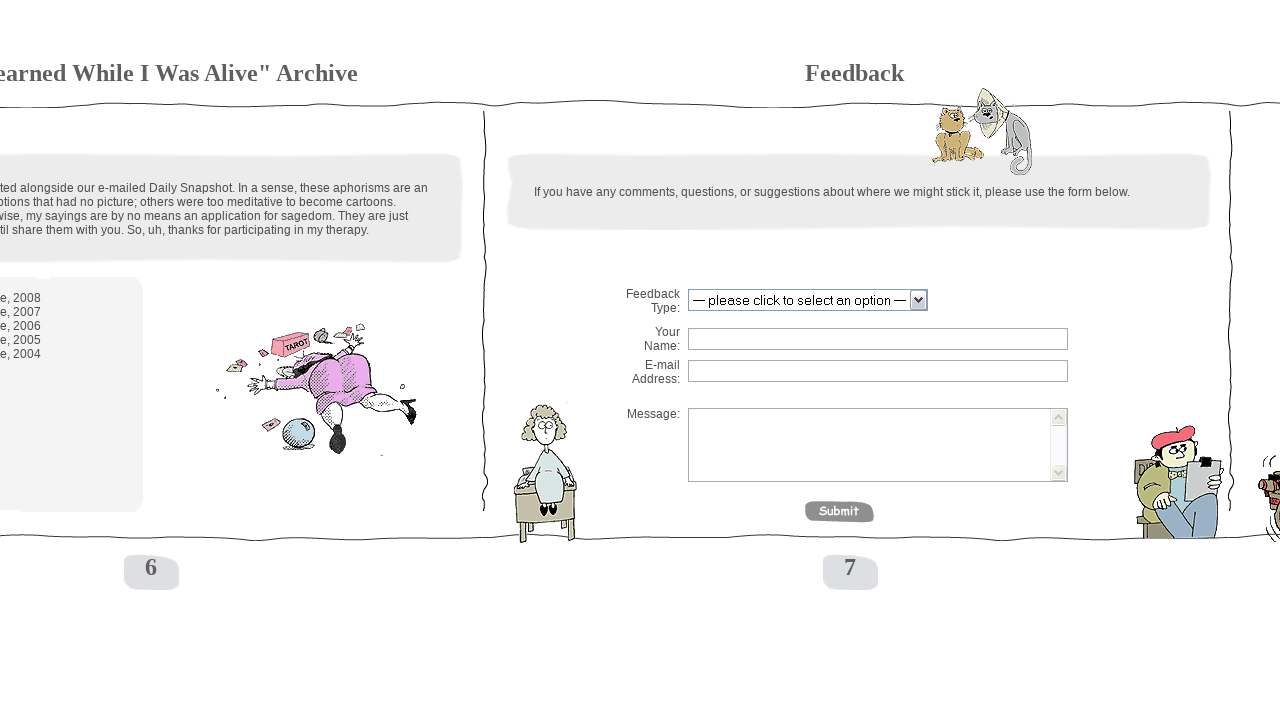

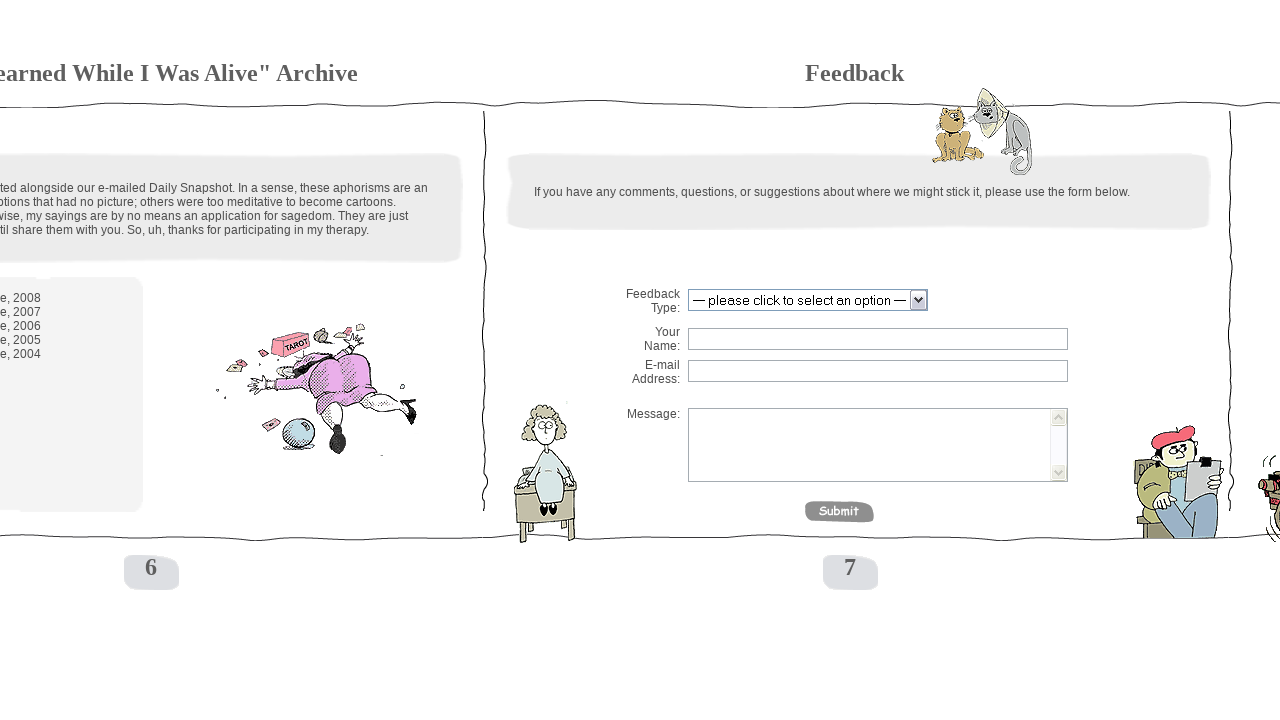